Tests clicking all checkboxes with class 'form-check-input' on the test automation practice page

Starting URL: https://testautomationpractice.blogspot.com/

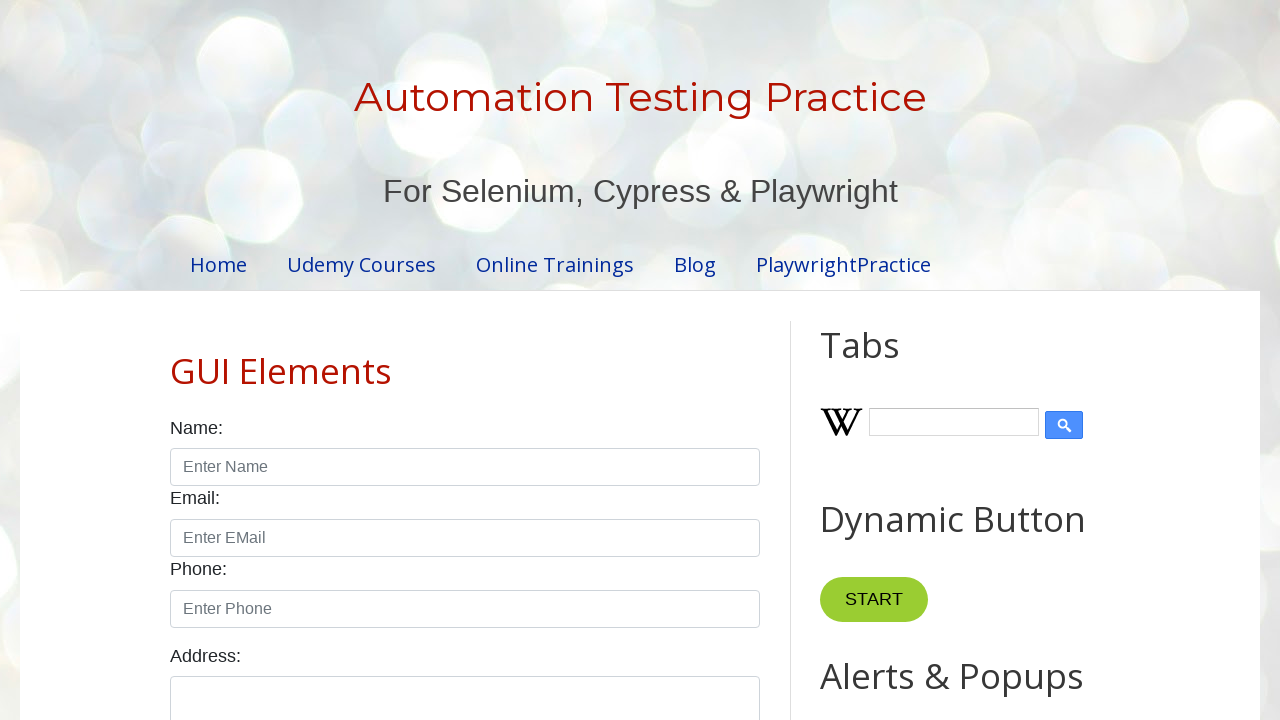

Navigated to test automation practice page
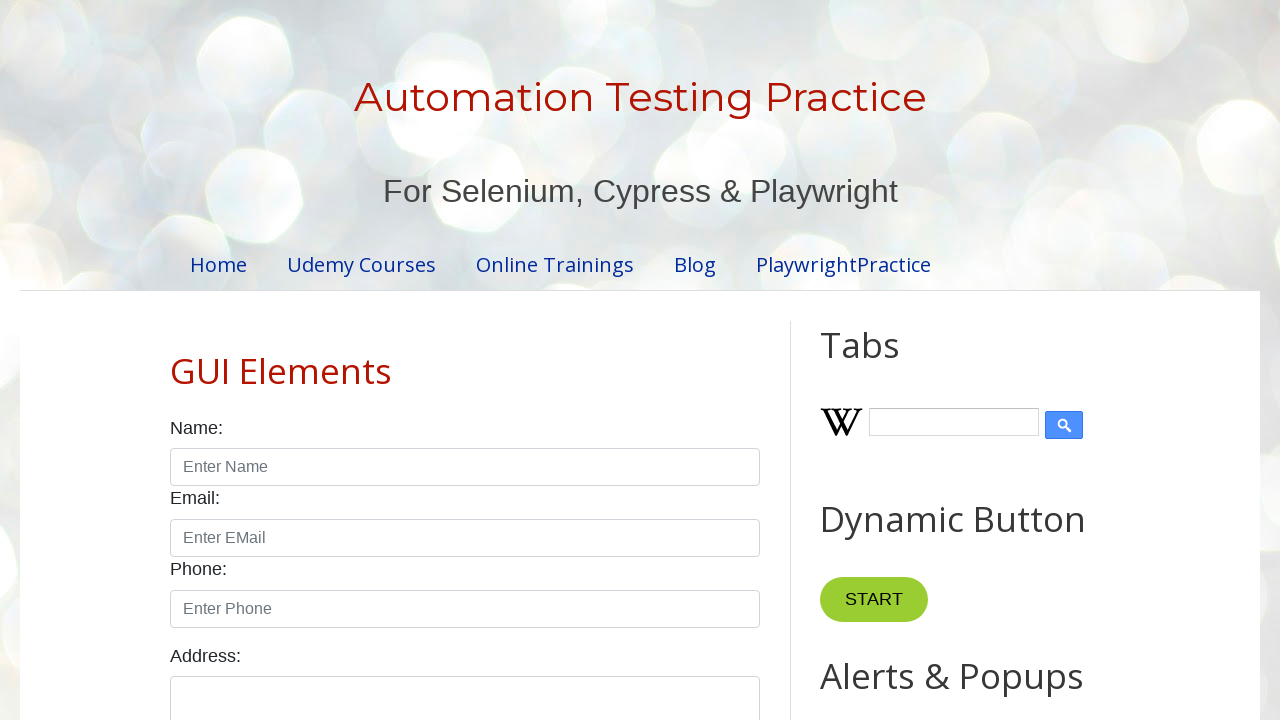

Located all checkboxes with class 'form-check-input'
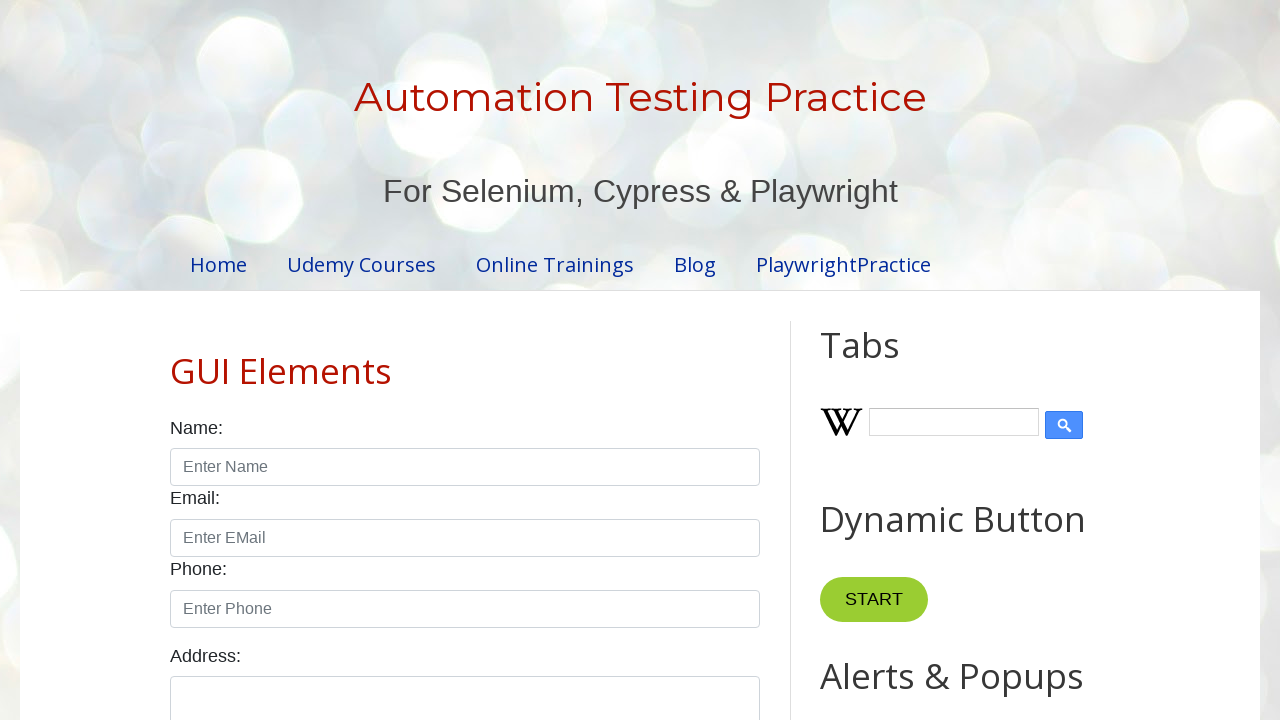

Found 7 checkboxes to click
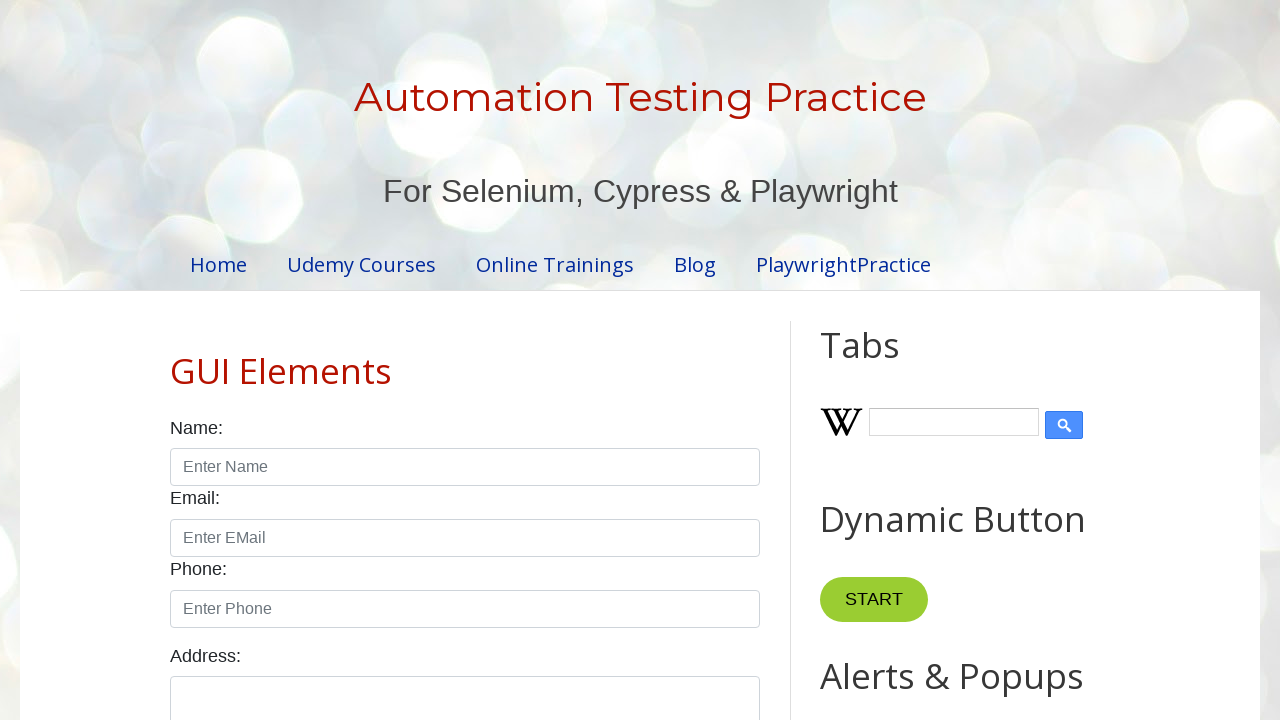

Clicked checkbox 1 of 7 at (176, 360) on input.form-check-input[type='checkbox'] >> nth=0
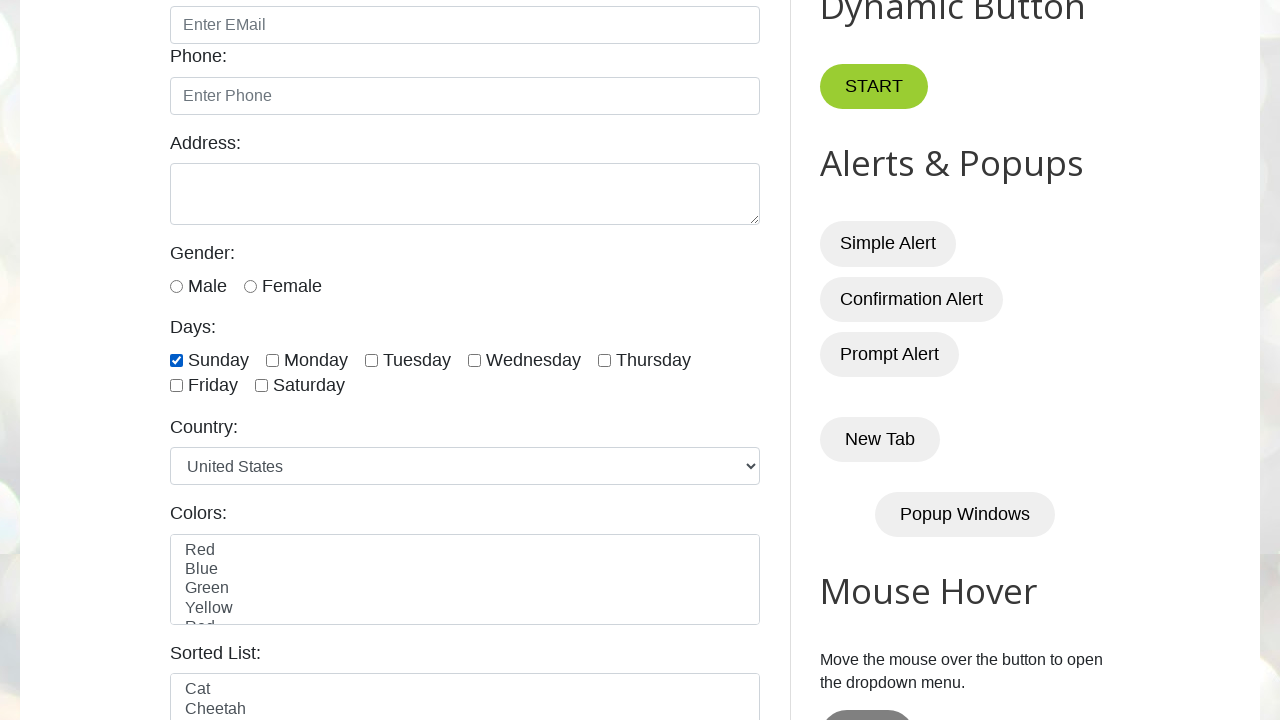

Clicked checkbox 2 of 7 at (272, 360) on input.form-check-input[type='checkbox'] >> nth=1
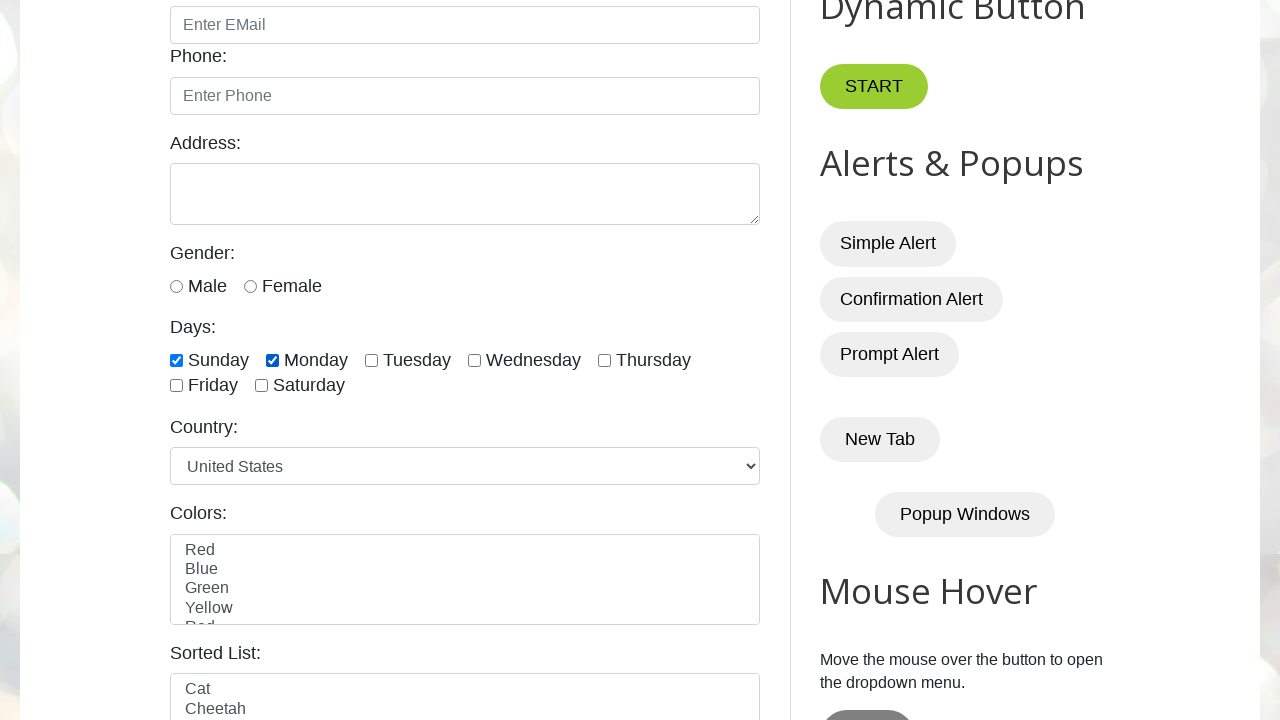

Clicked checkbox 3 of 7 at (372, 360) on input.form-check-input[type='checkbox'] >> nth=2
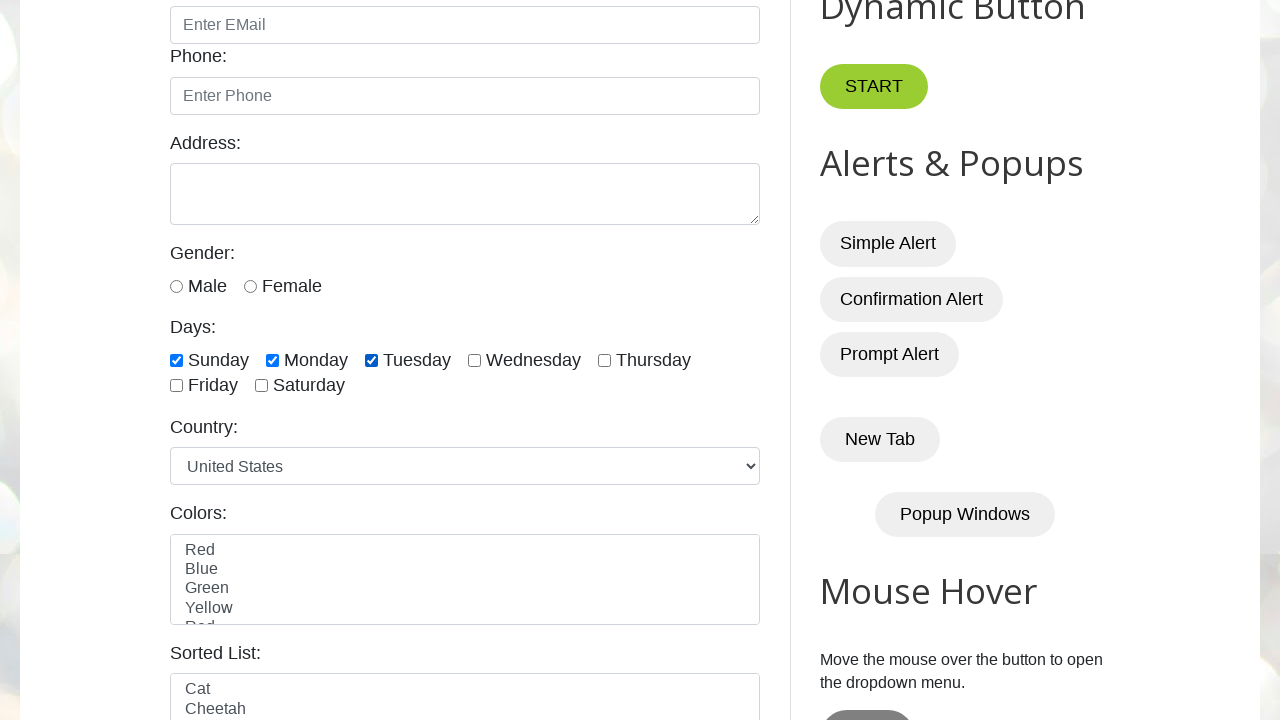

Clicked checkbox 4 of 7 at (474, 360) on input.form-check-input[type='checkbox'] >> nth=3
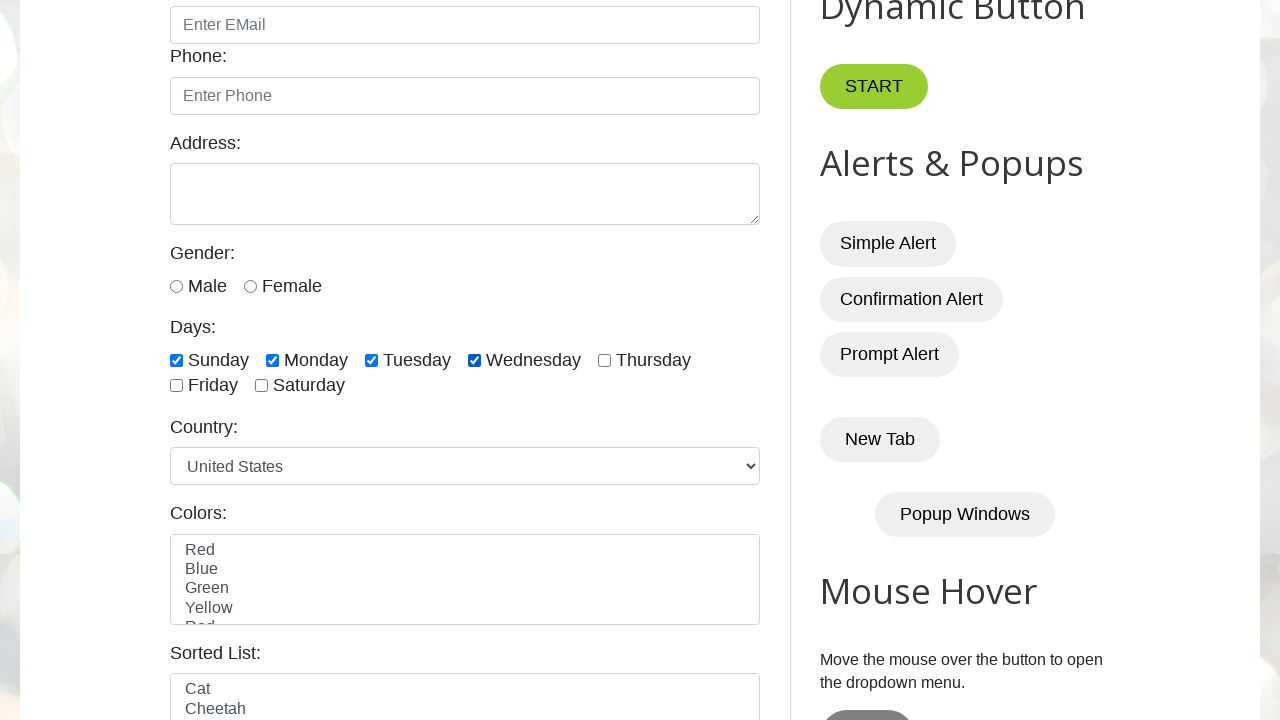

Clicked checkbox 5 of 7 at (604, 360) on input.form-check-input[type='checkbox'] >> nth=4
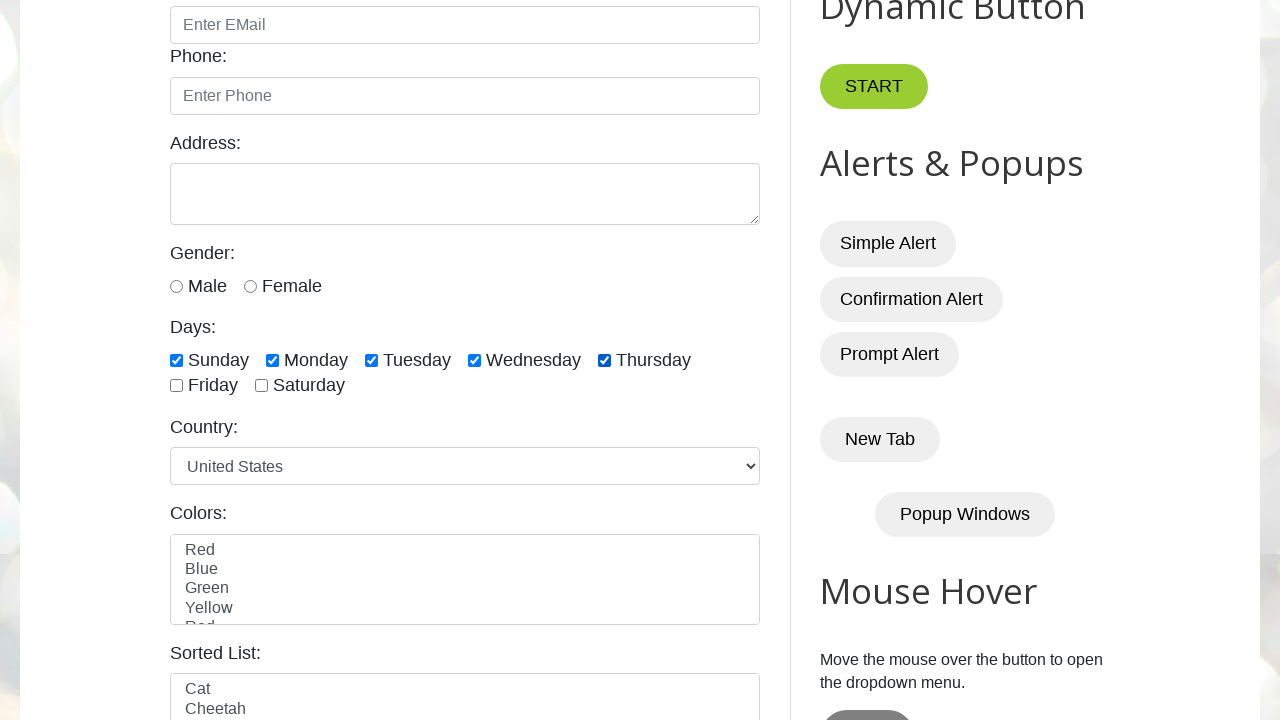

Clicked checkbox 6 of 7 at (176, 386) on input.form-check-input[type='checkbox'] >> nth=5
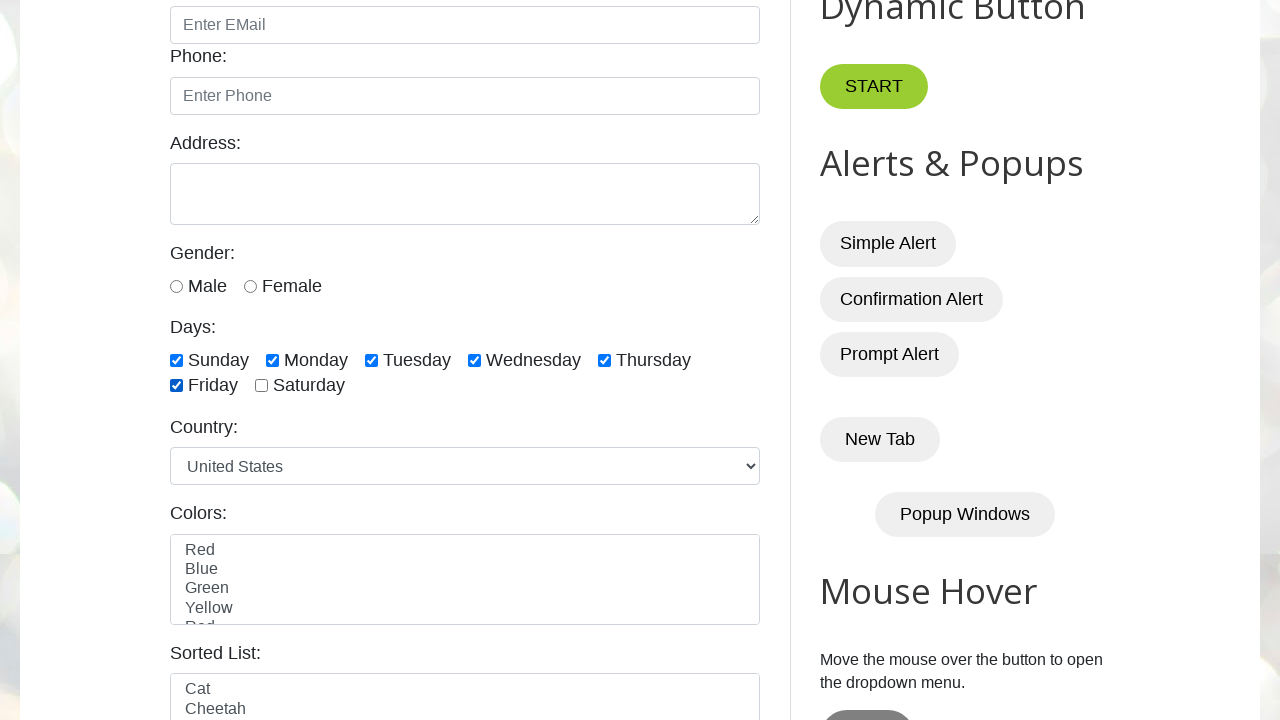

Clicked checkbox 7 of 7 at (262, 386) on input.form-check-input[type='checkbox'] >> nth=6
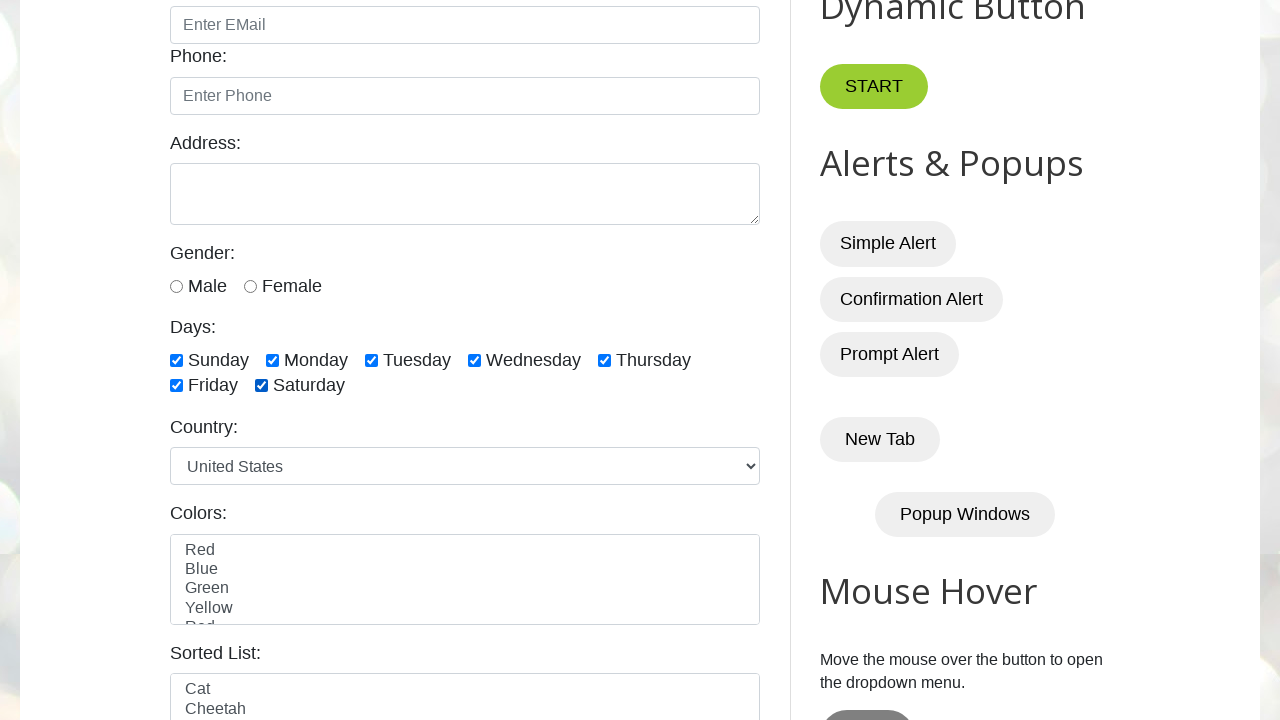

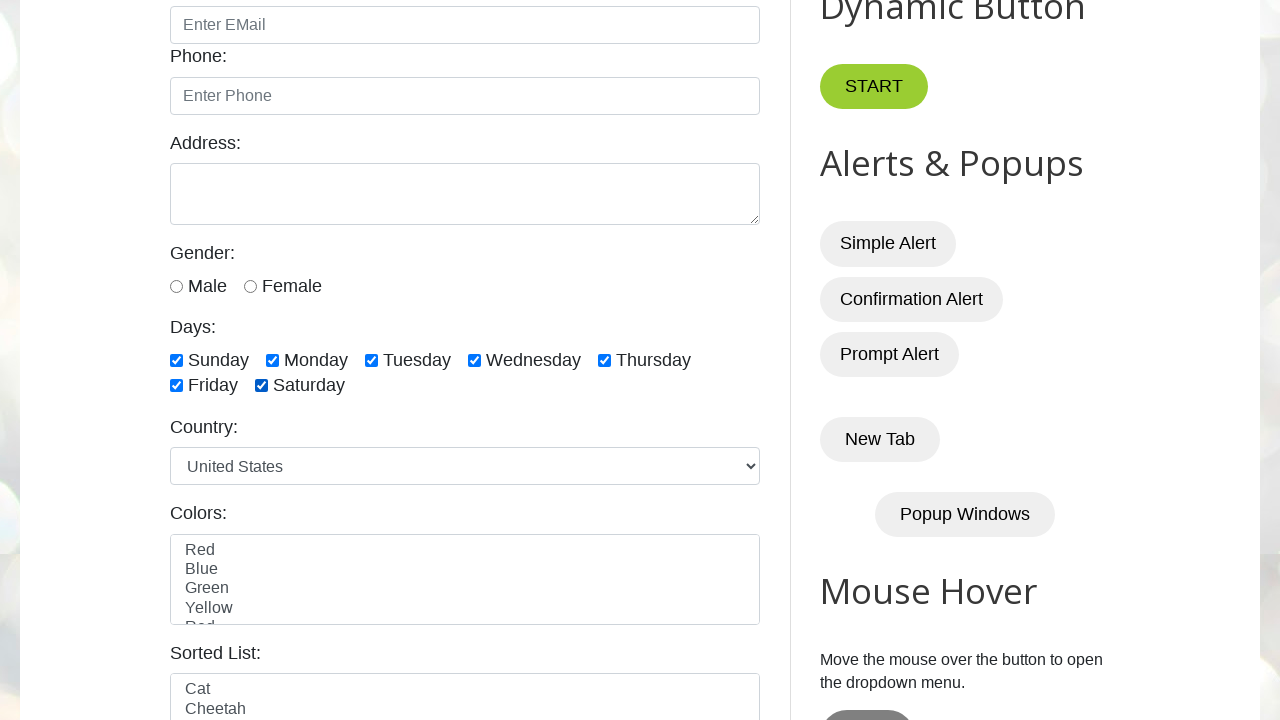